Tests that new todo items are appended to the bottom of the list by creating 3 items and verifying count

Starting URL: https://demo.playwright.dev/todomvc

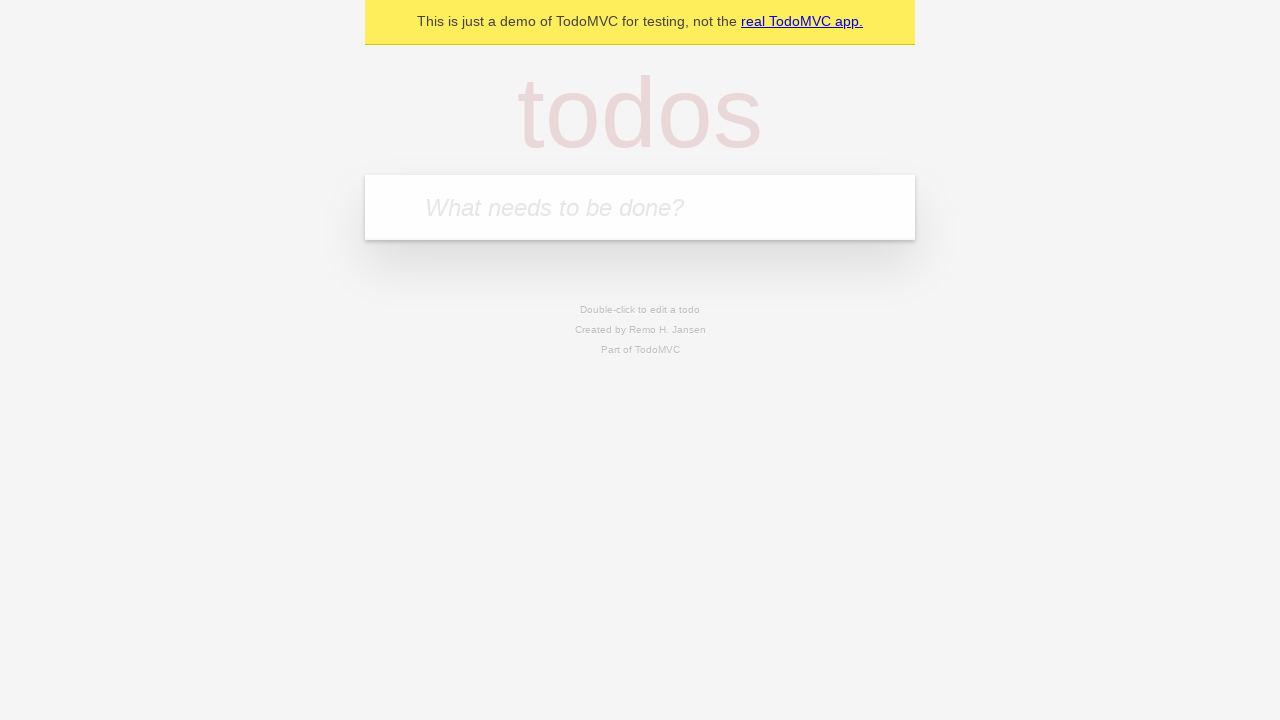

Located the todo input field
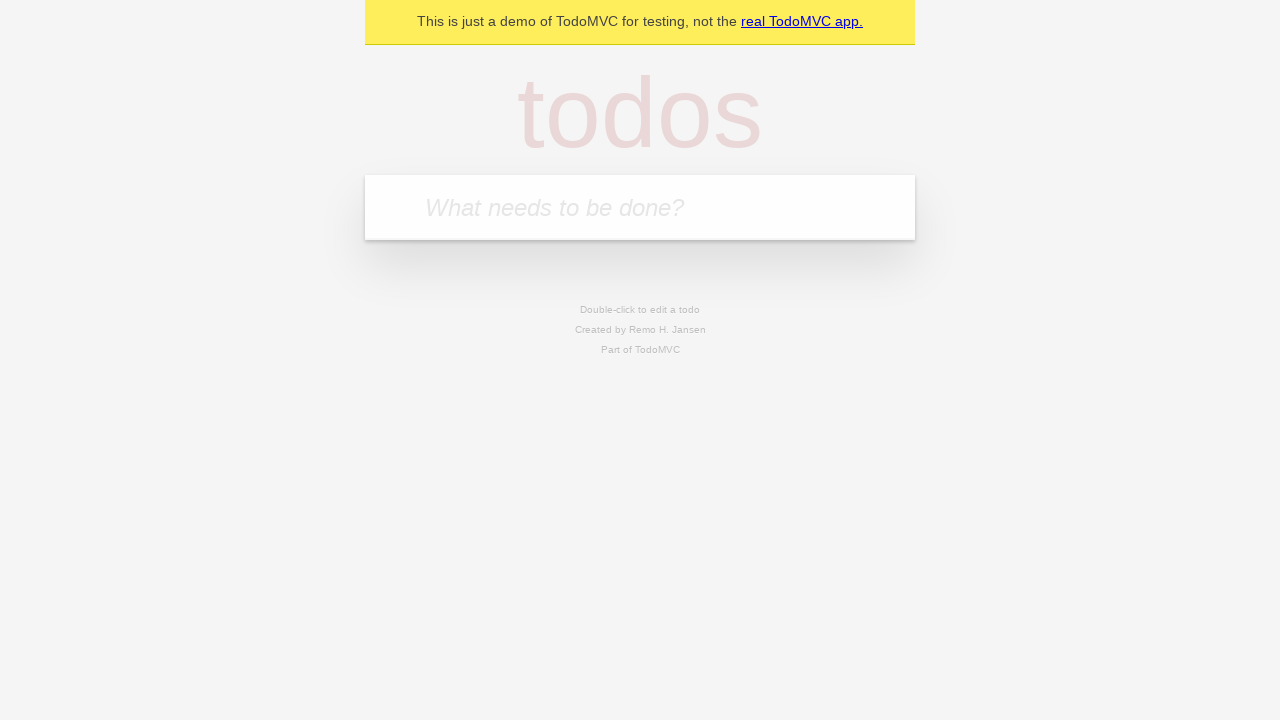

Filled todo input with 'buy some cheese' on internal:attr=[placeholder="What needs to be done?"i]
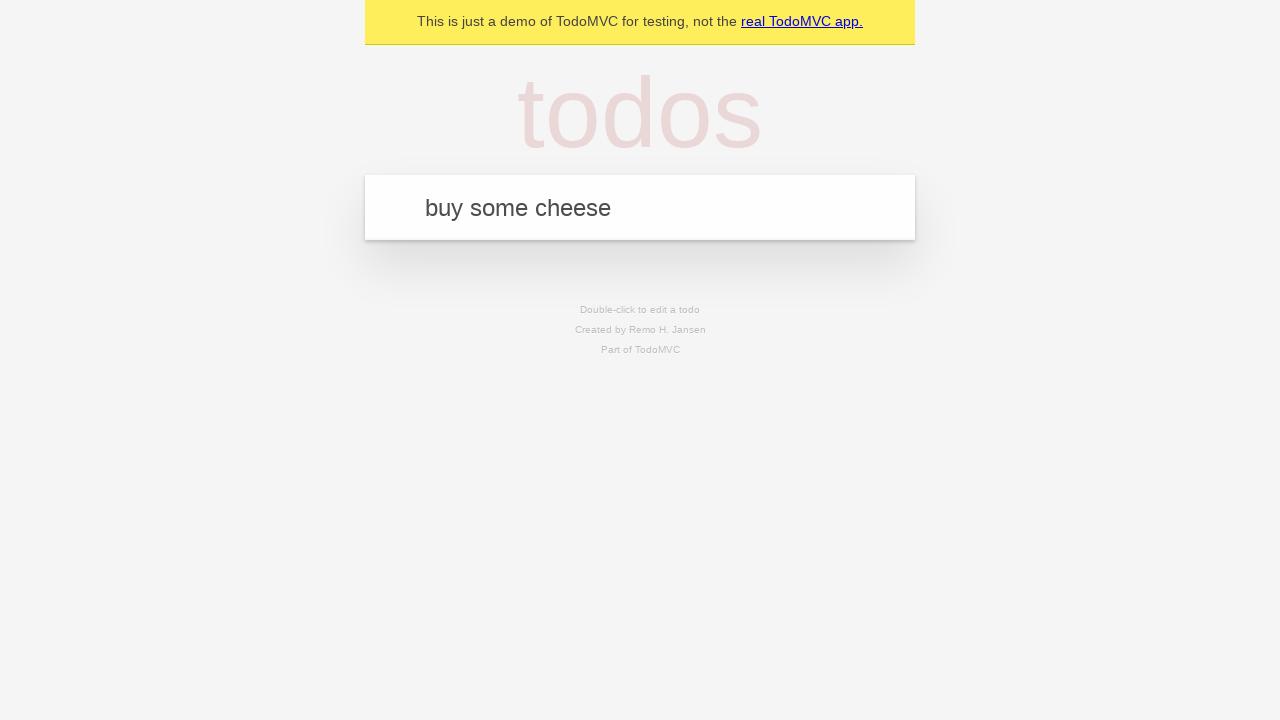

Pressed Enter to create todo 'buy some cheese' on internal:attr=[placeholder="What needs to be done?"i]
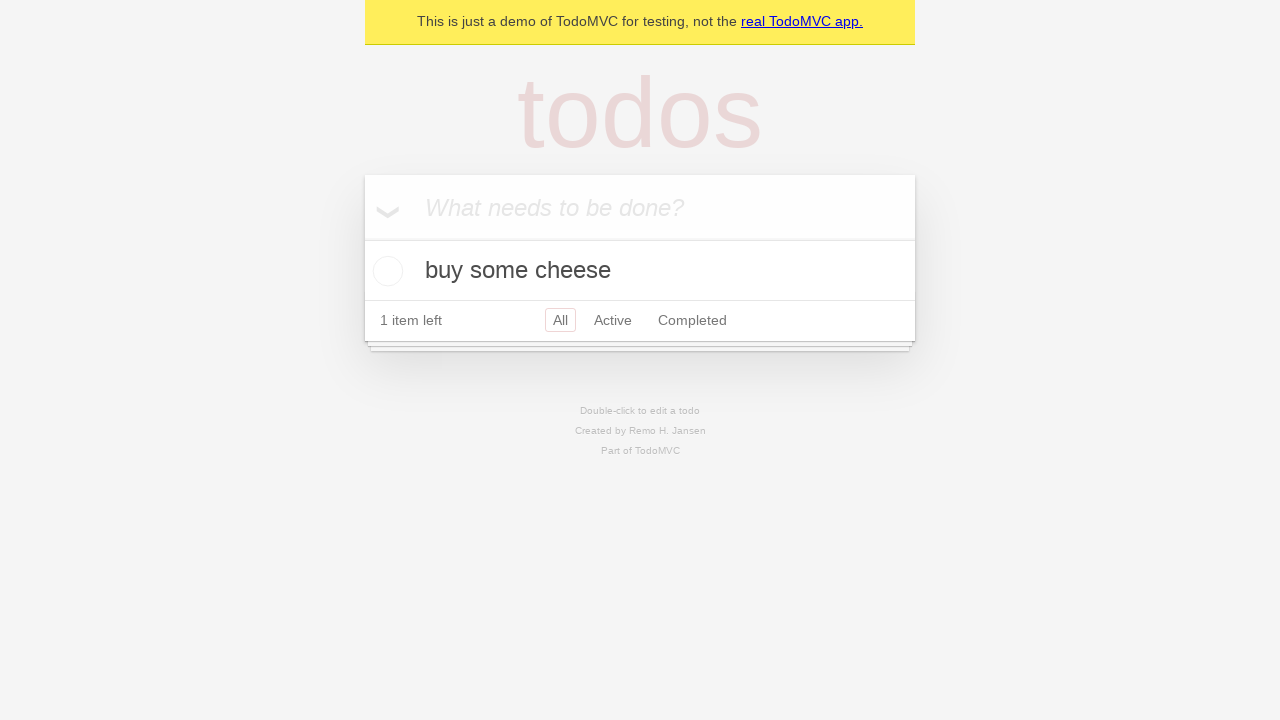

Filled todo input with 'feed the cat' on internal:attr=[placeholder="What needs to be done?"i]
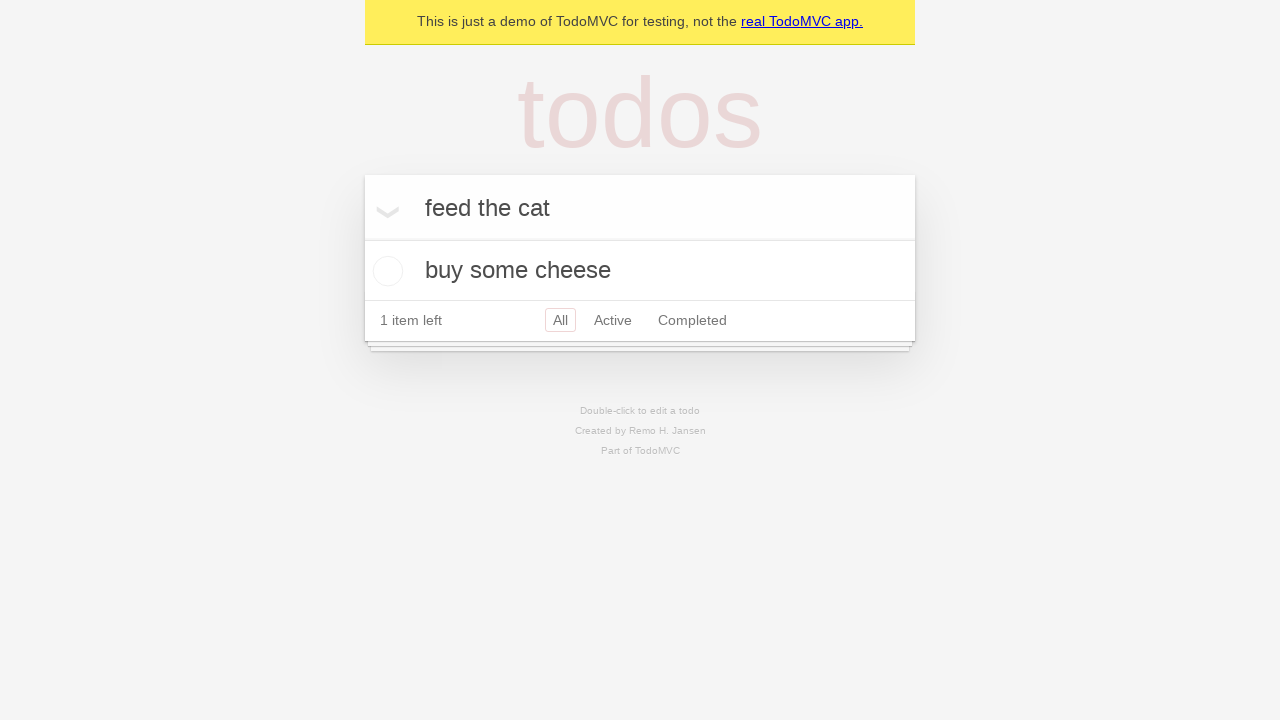

Pressed Enter to create todo 'feed the cat' on internal:attr=[placeholder="What needs to be done?"i]
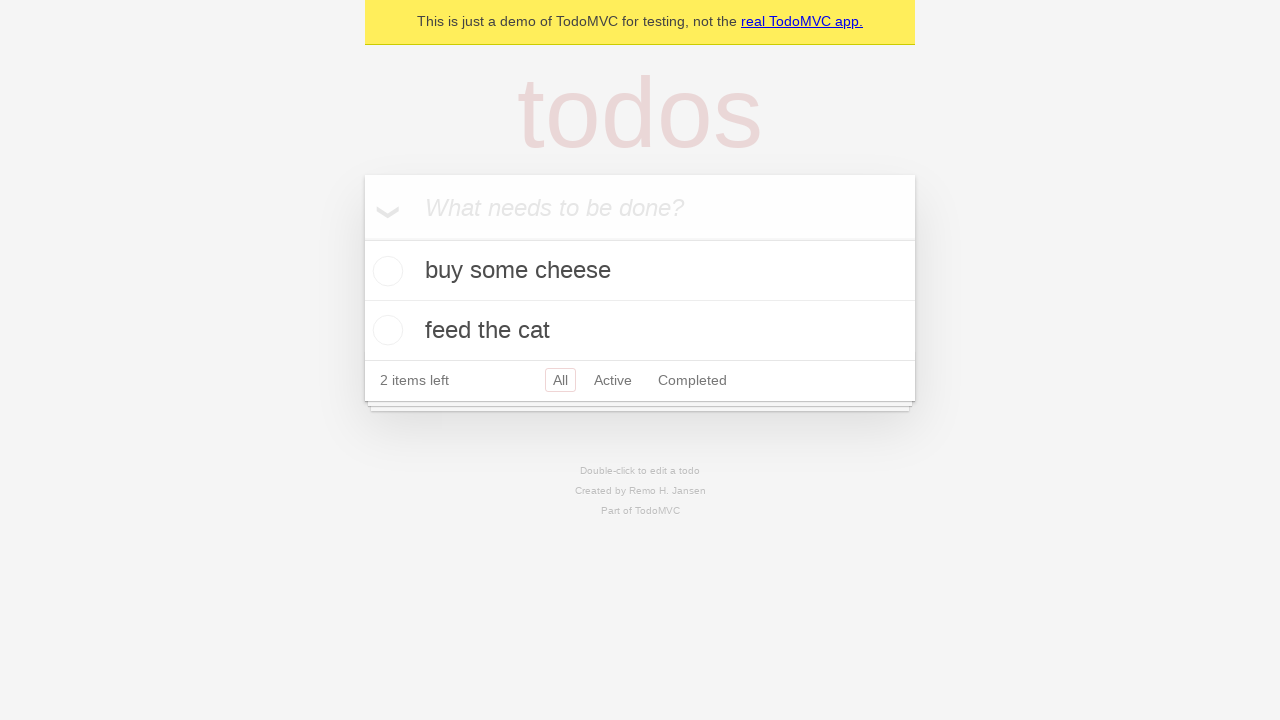

Filled todo input with 'book a doctors appointment' on internal:attr=[placeholder="What needs to be done?"i]
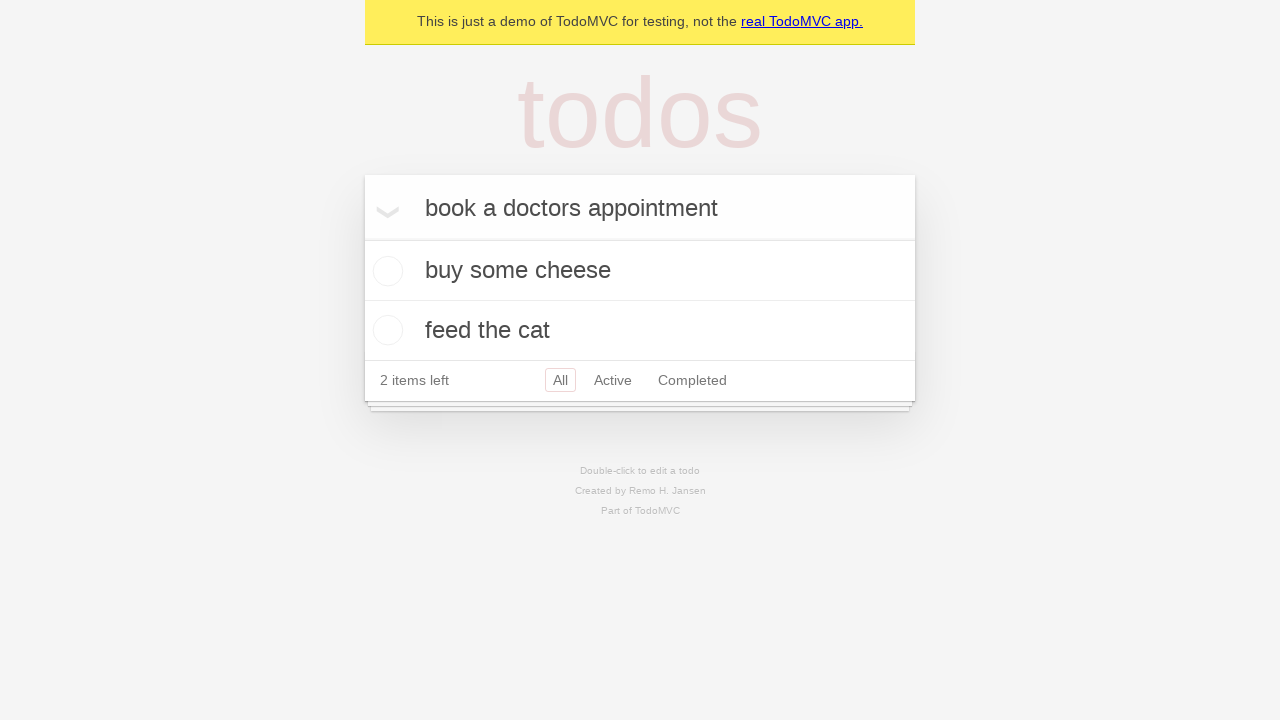

Pressed Enter to create todo 'book a doctors appointment' on internal:attr=[placeholder="What needs to be done?"i]
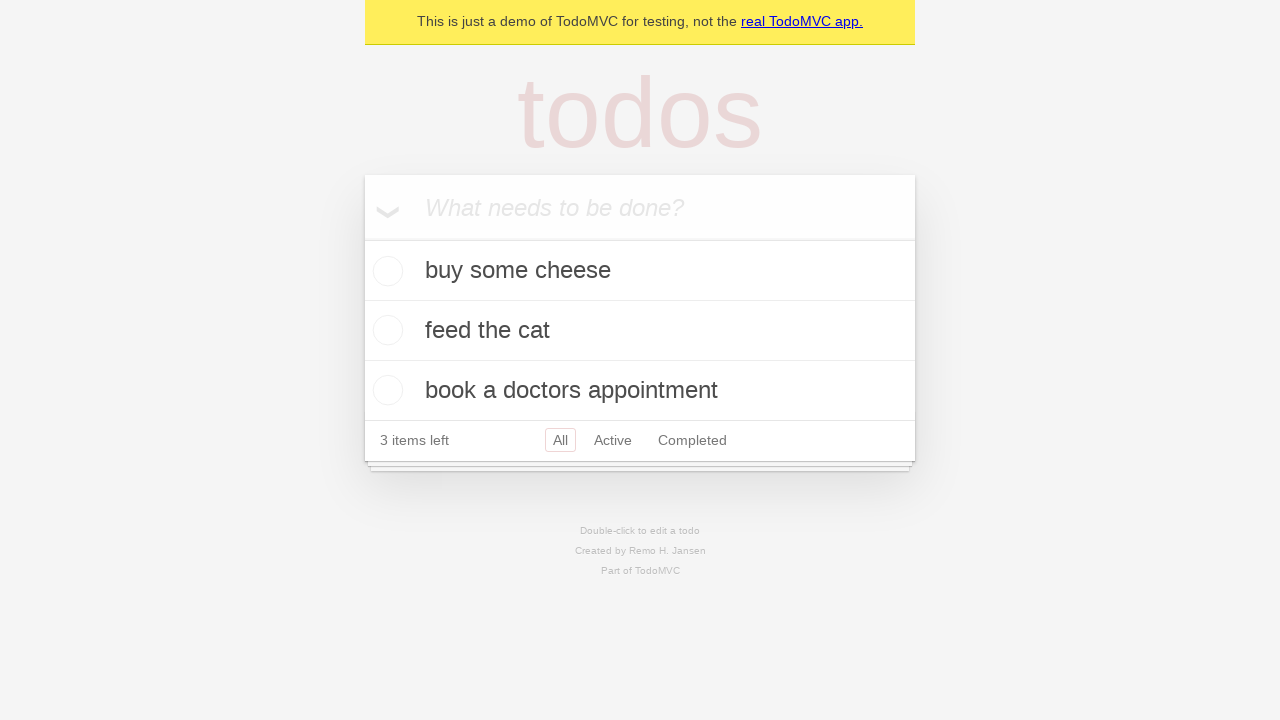

Waited for third todo item to appear
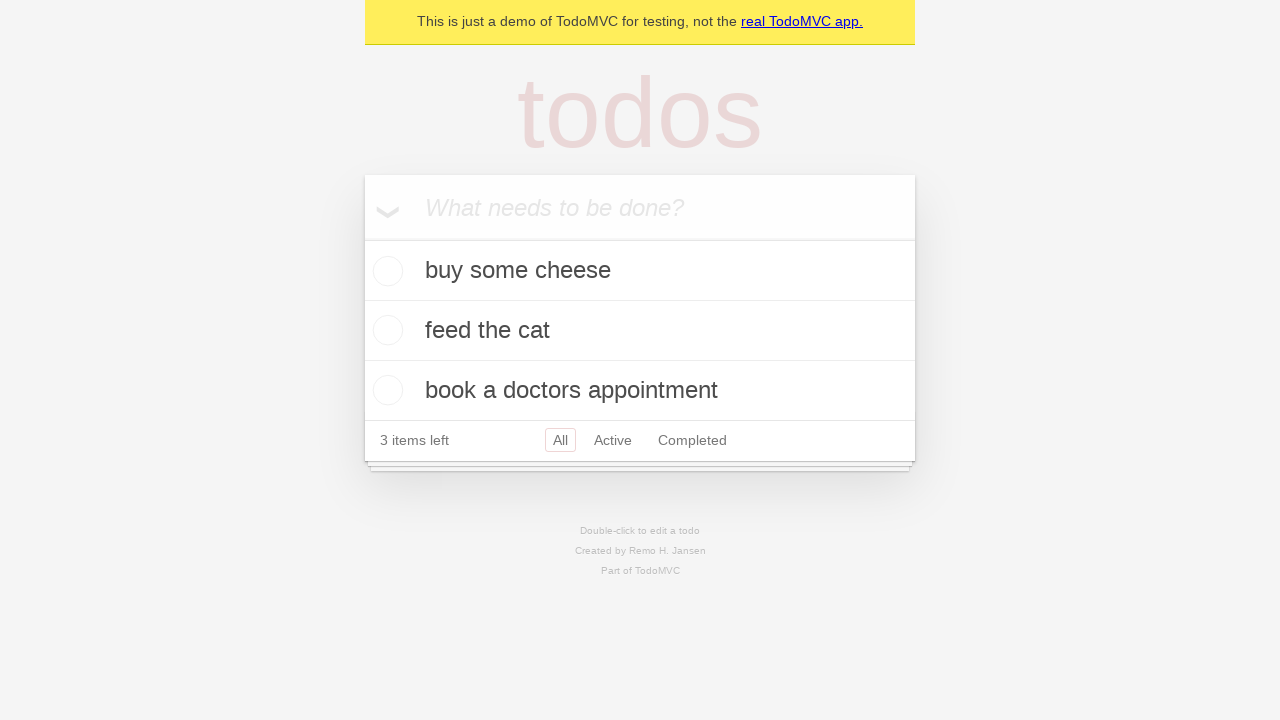

Verified '3 items left' counter is displayed
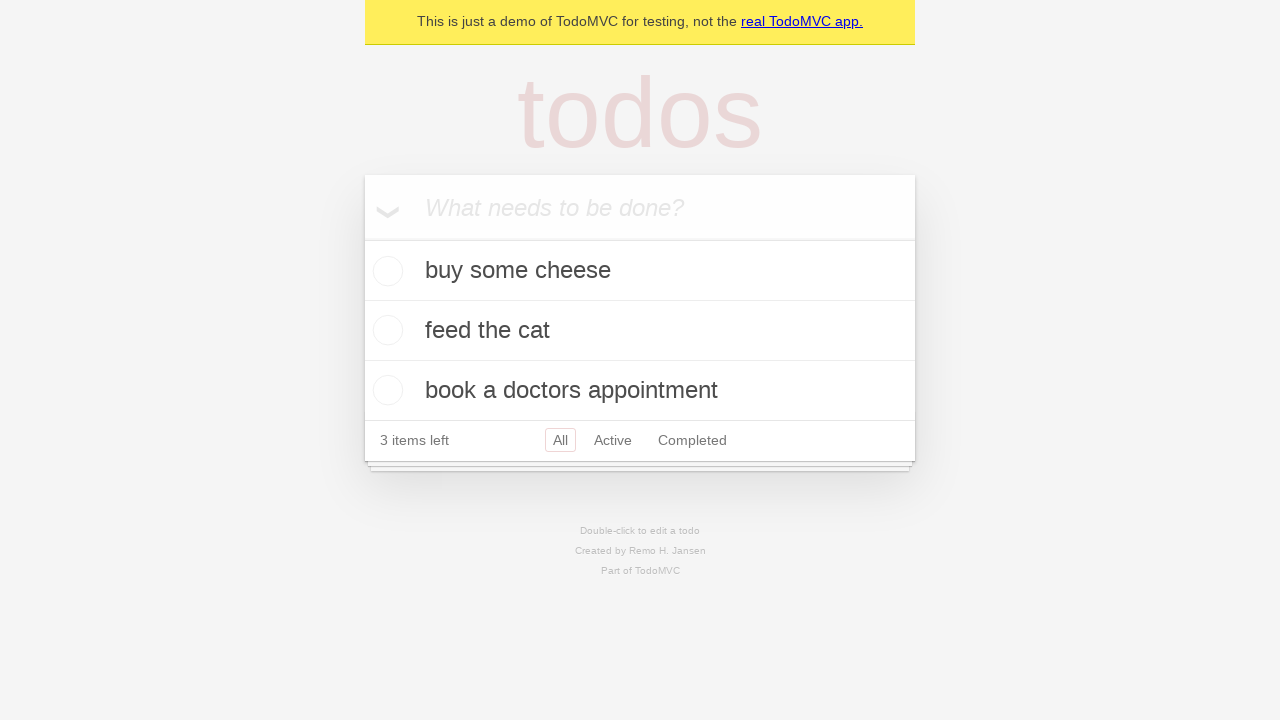

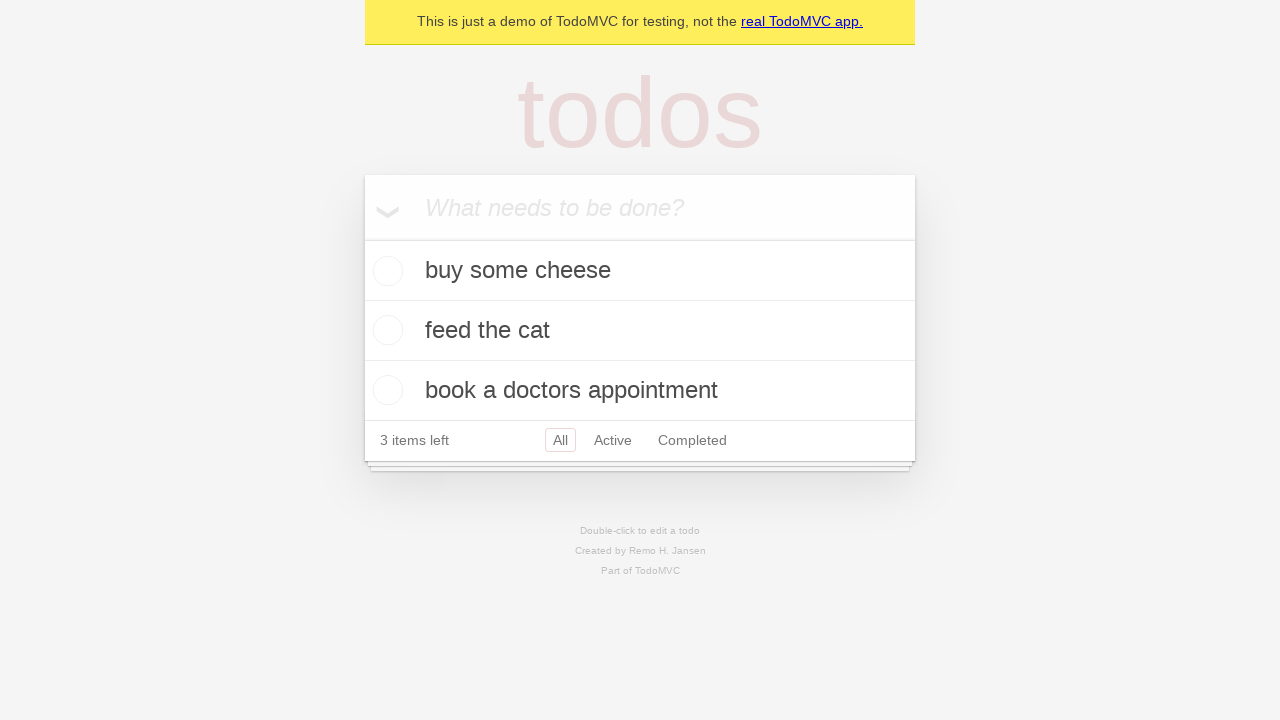